Tests the Text Box form by filling in name, email, current address, and permanent address fields, then submitting and verifying the displayed output matches the input data.

Starting URL: https://demoqa.com/

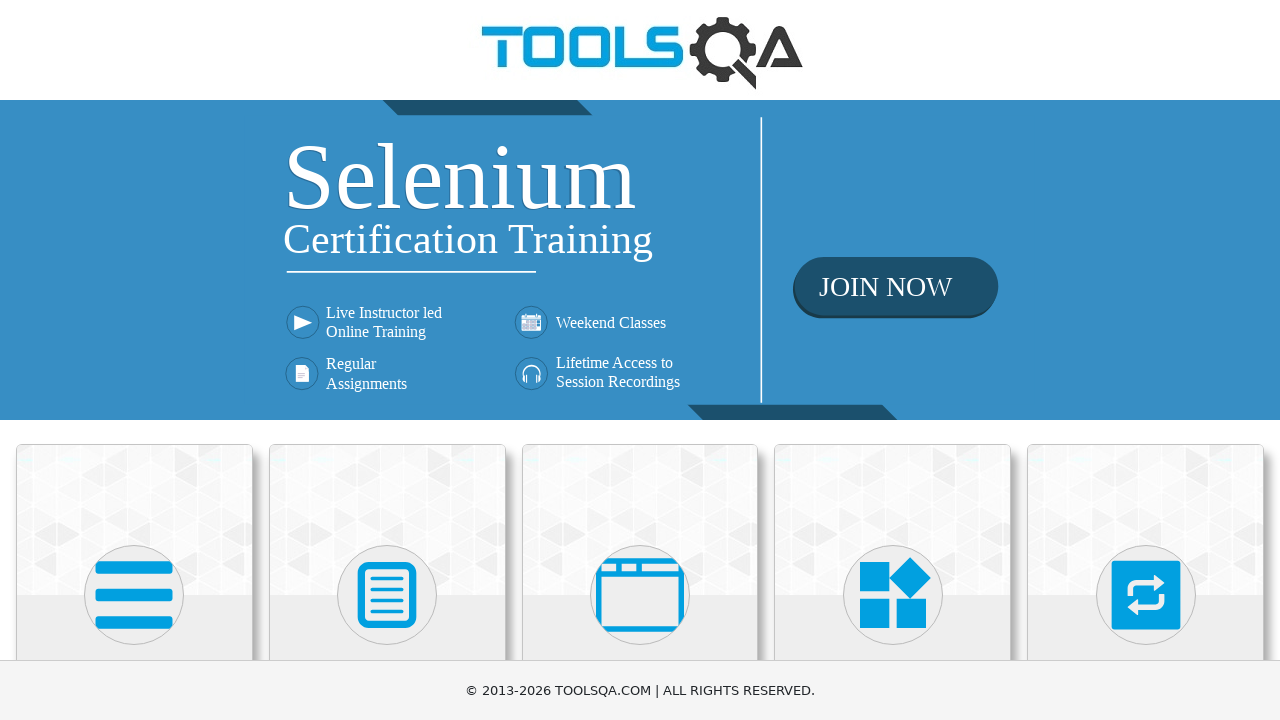

Clicked on Elements card at (134, 360) on xpath=//*[text()='Elements']/..
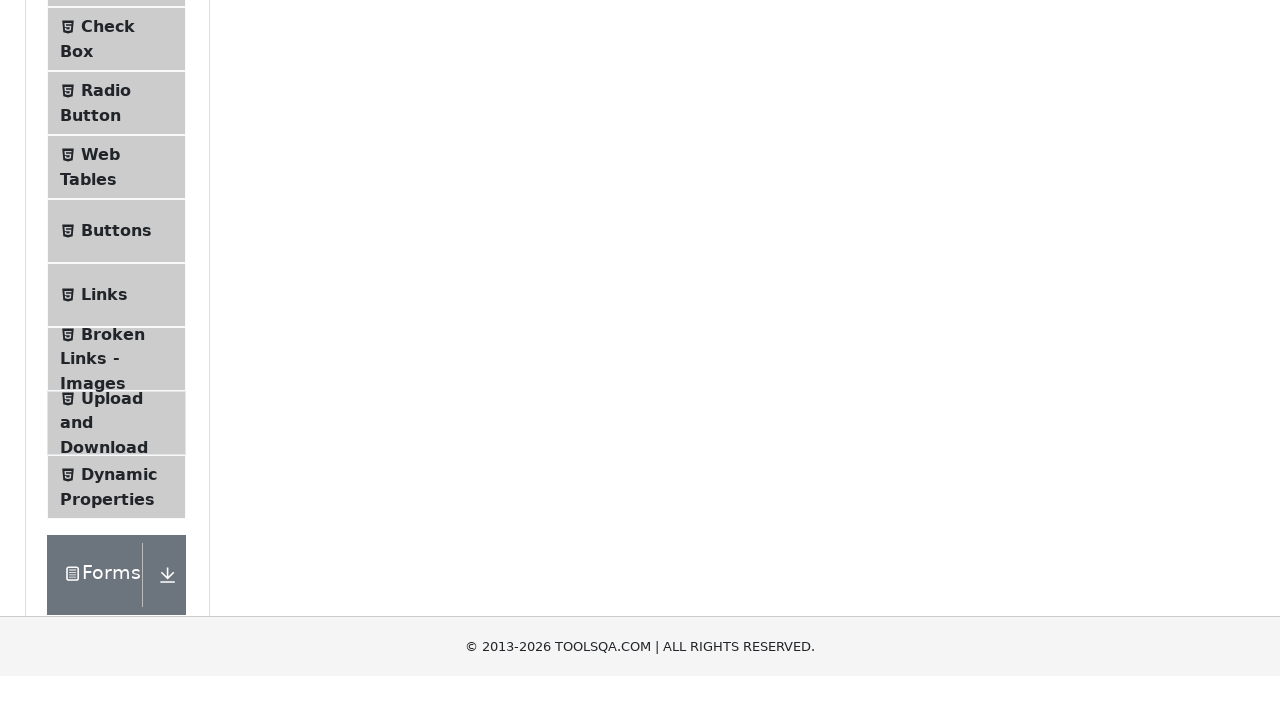

Clicked on Text Box menu item at (119, 261) on xpath=//span[text()='Text Box']
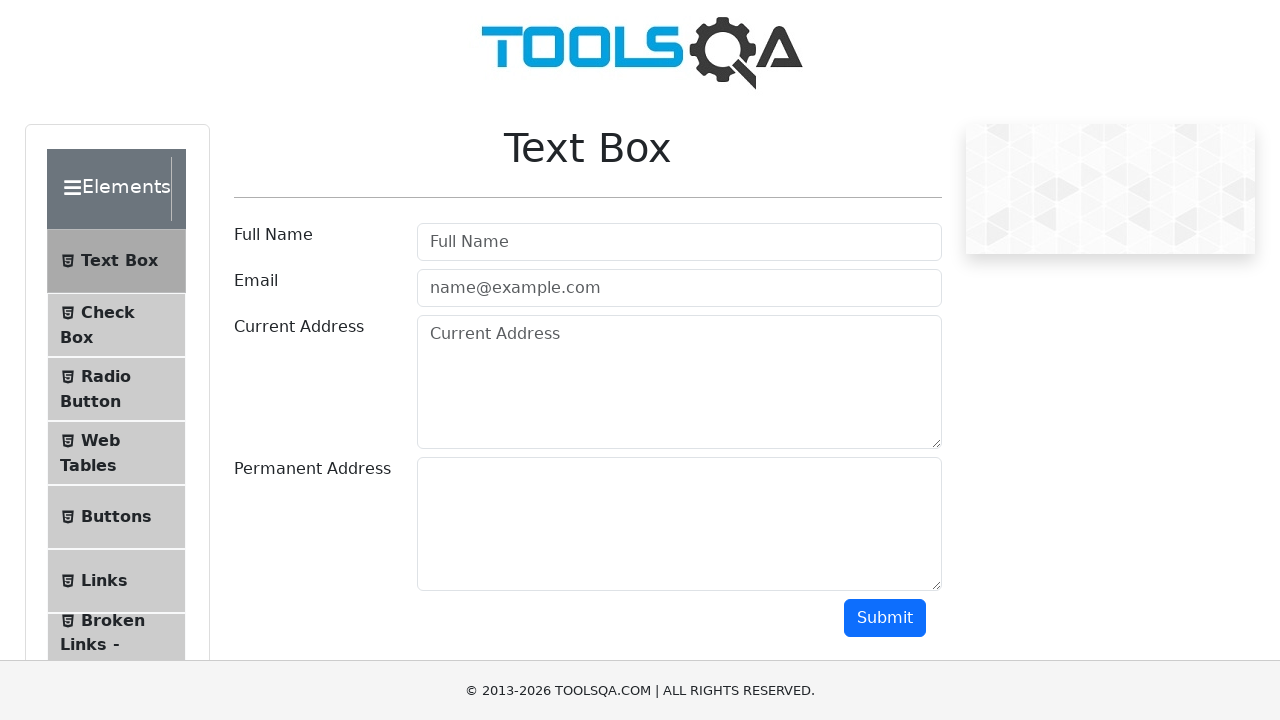

Filled name field with 'Mikhail Petrov' on #userName
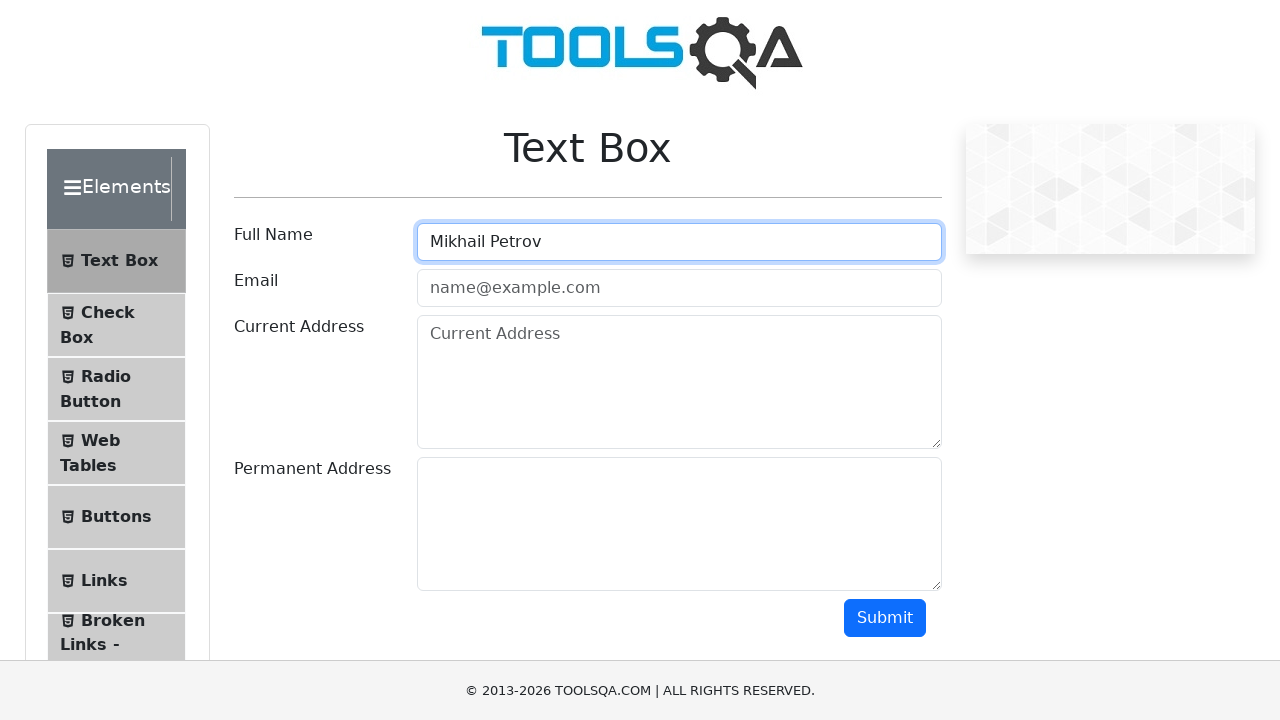

Filled email field with 'mp@test.com' on #userEmail
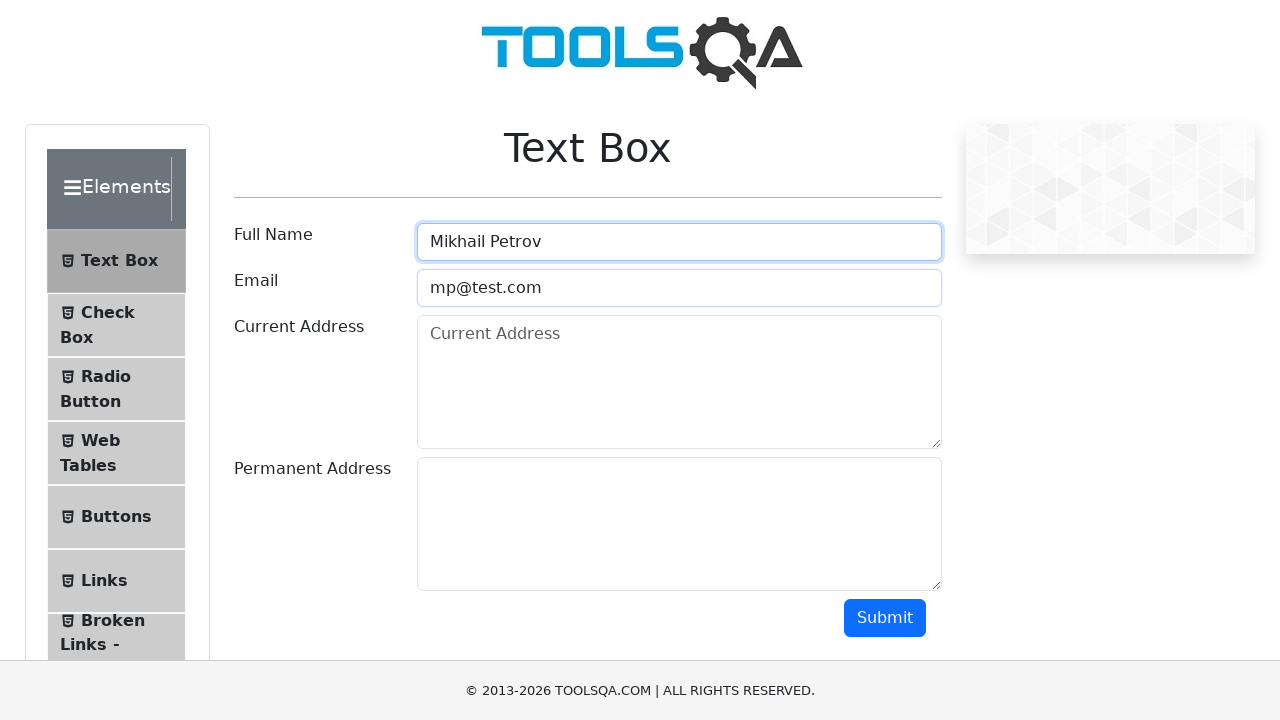

Filled current address field with 'Moscow' on #currentAddress
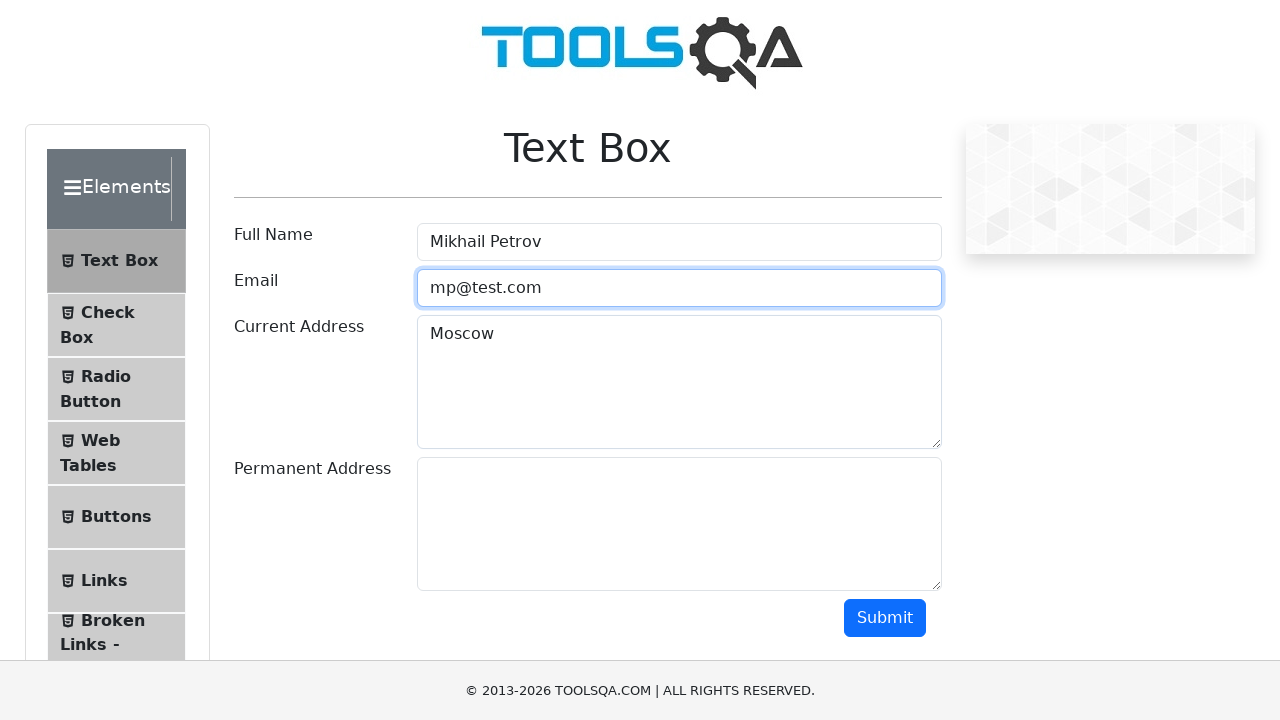

Filled permanent address field with 'Russia' on #permanentAddress
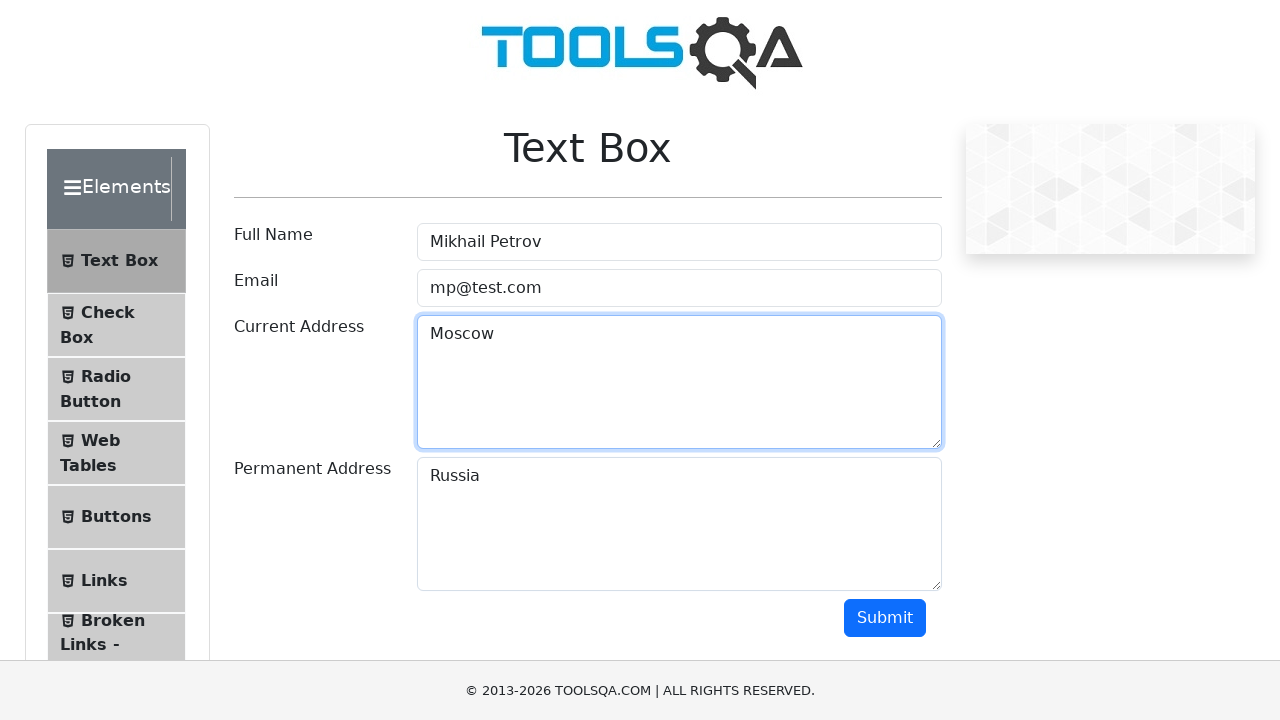

Scrolled down the page by 250 pixels
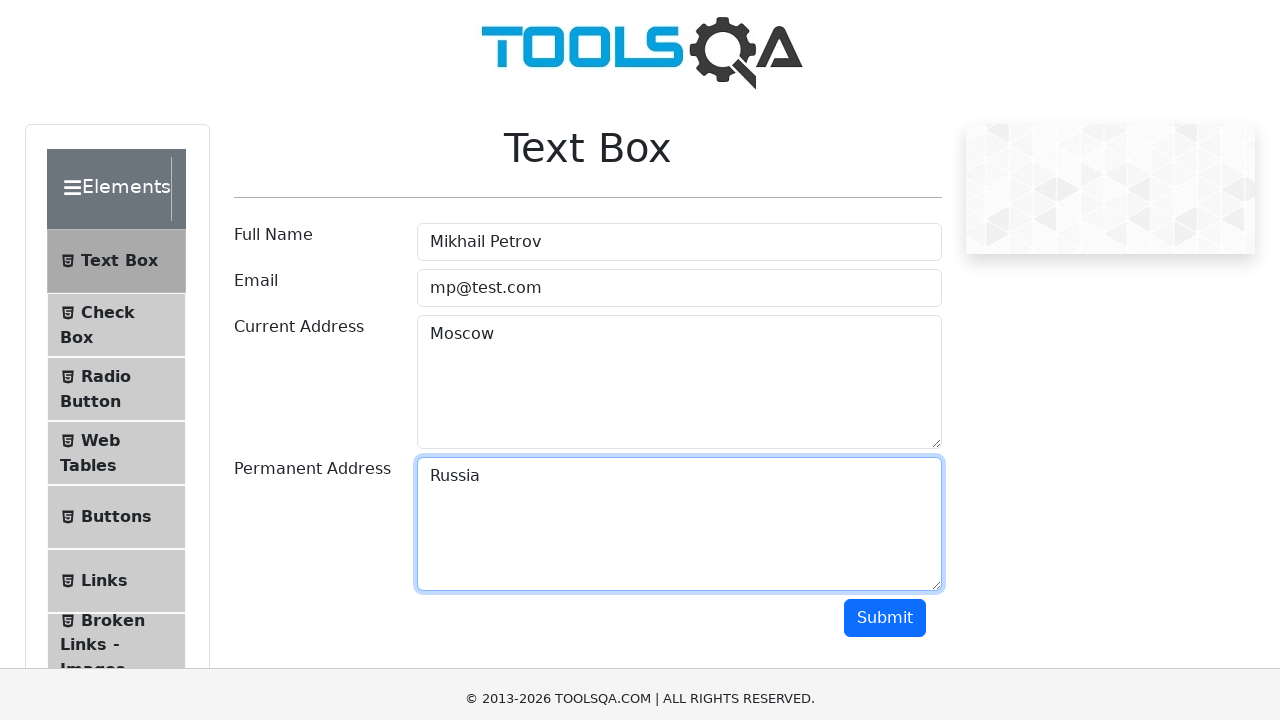

Clicked submit button to submit the form at (885, 368) on #submit
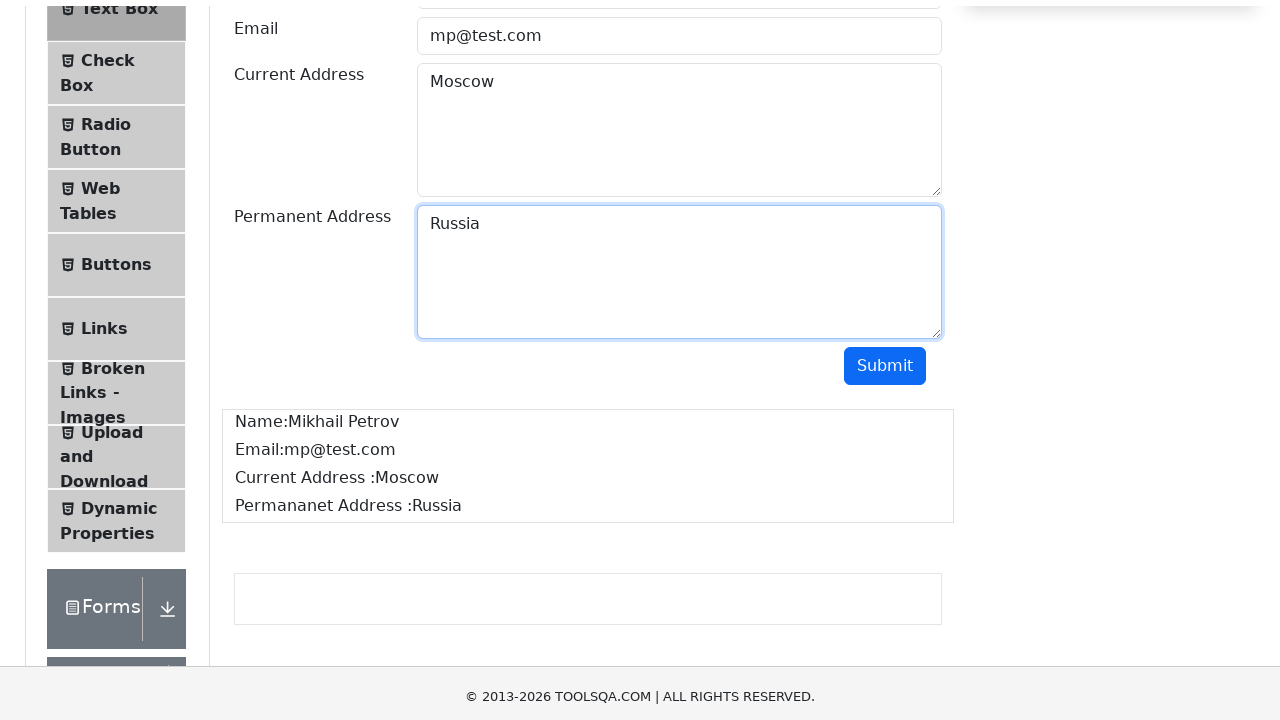

Name output field appeared on the page
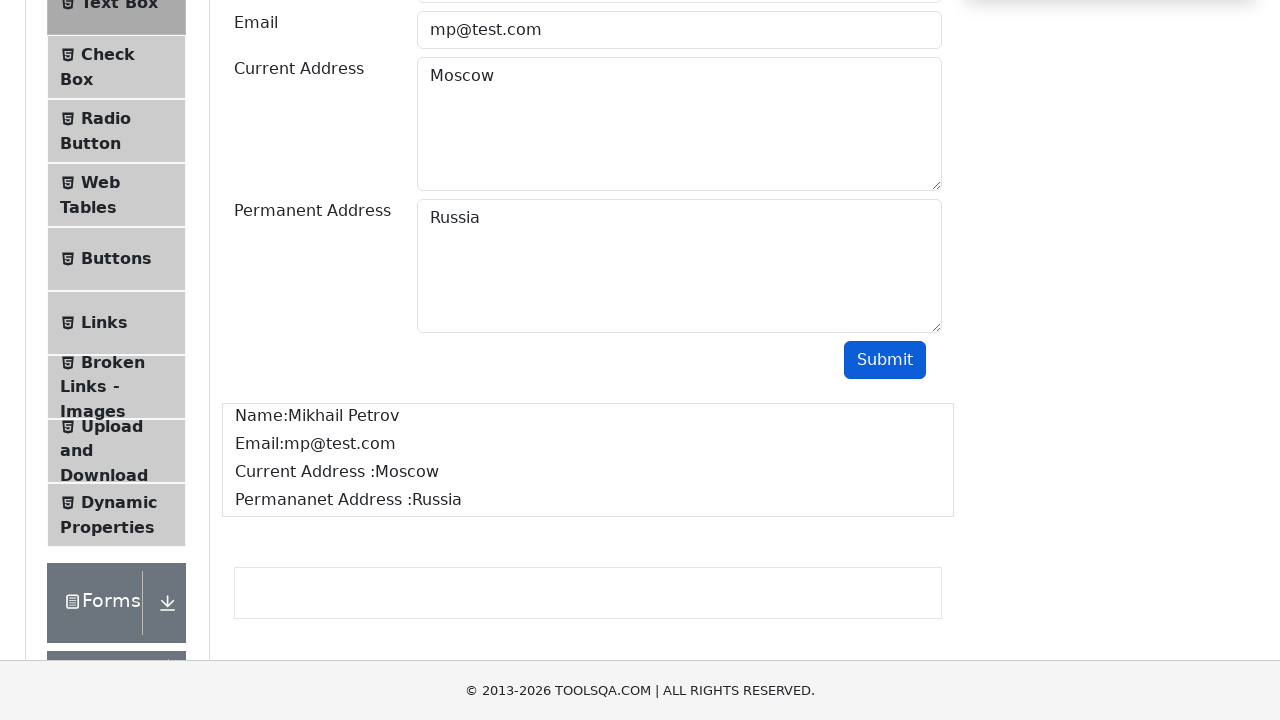

Email output field appeared on the page
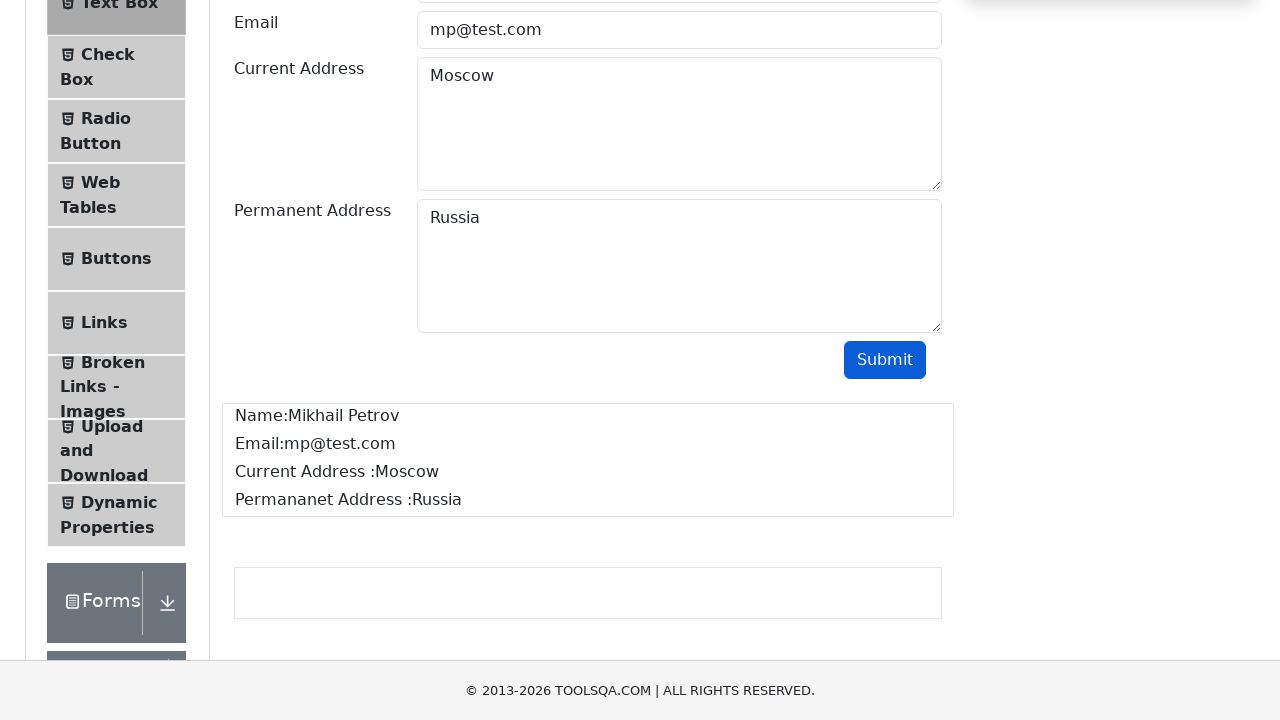

Current address output field appeared on the page
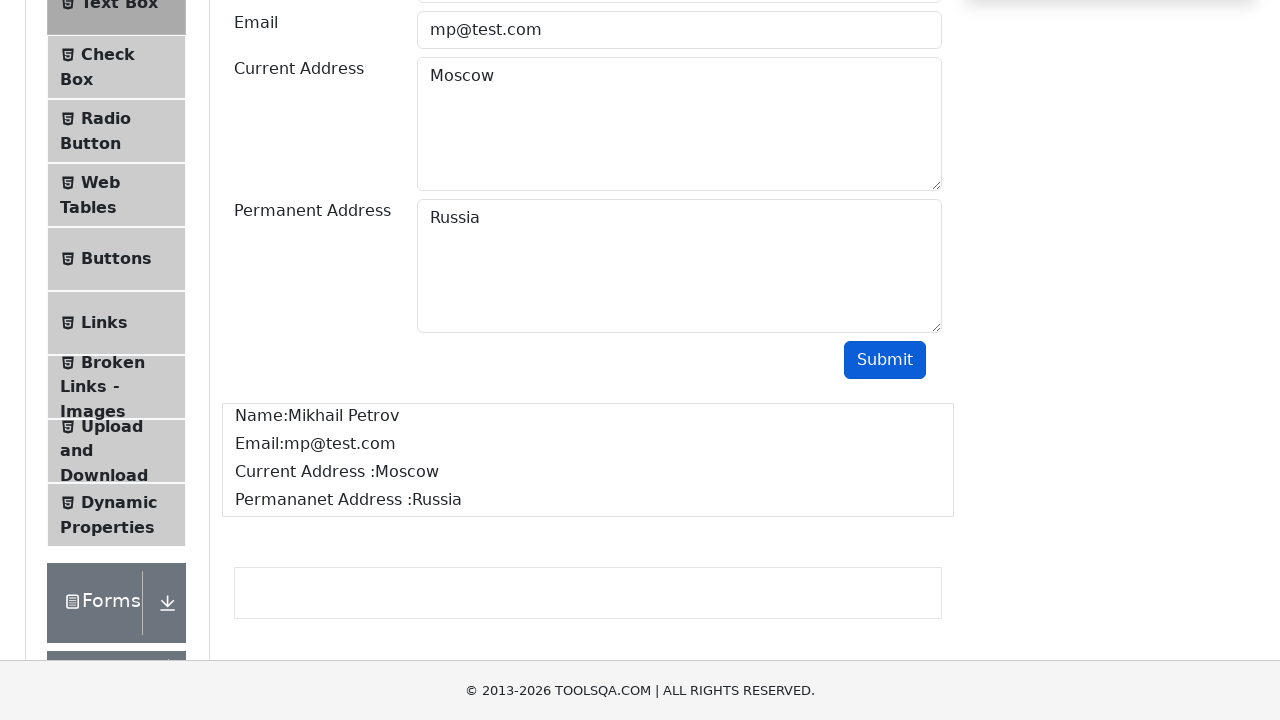

Permanent address output field appeared on the page
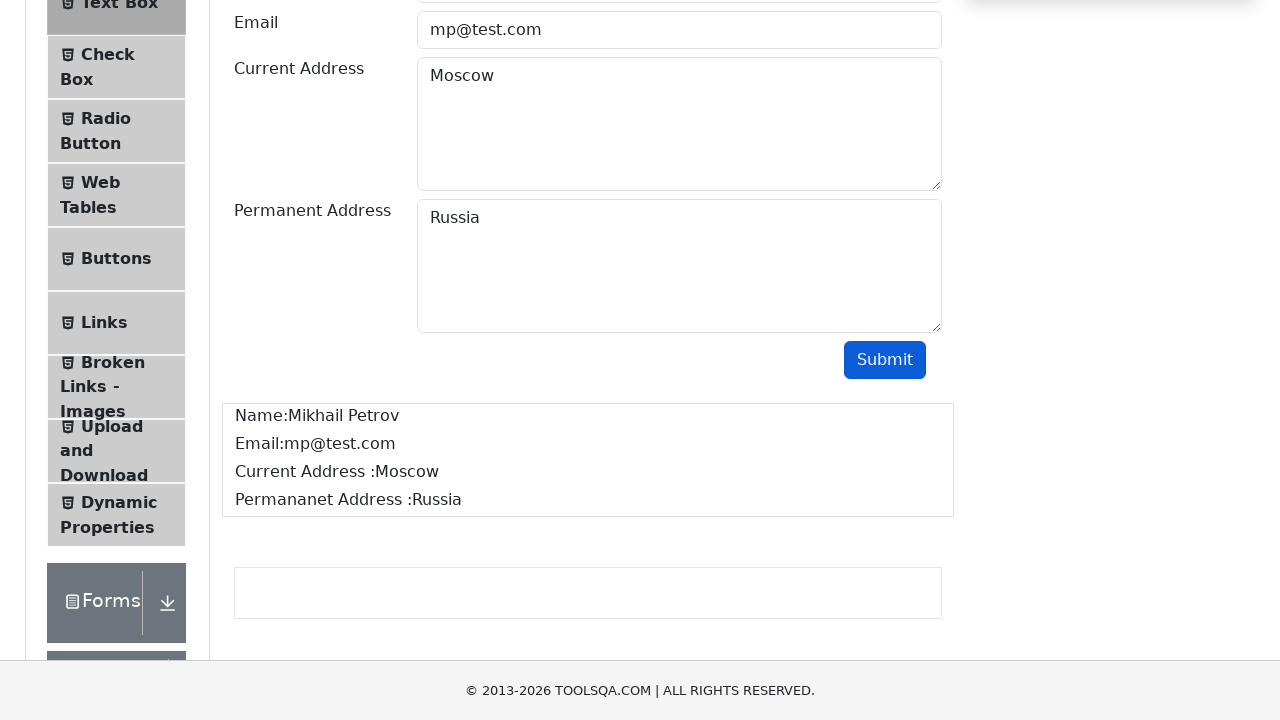

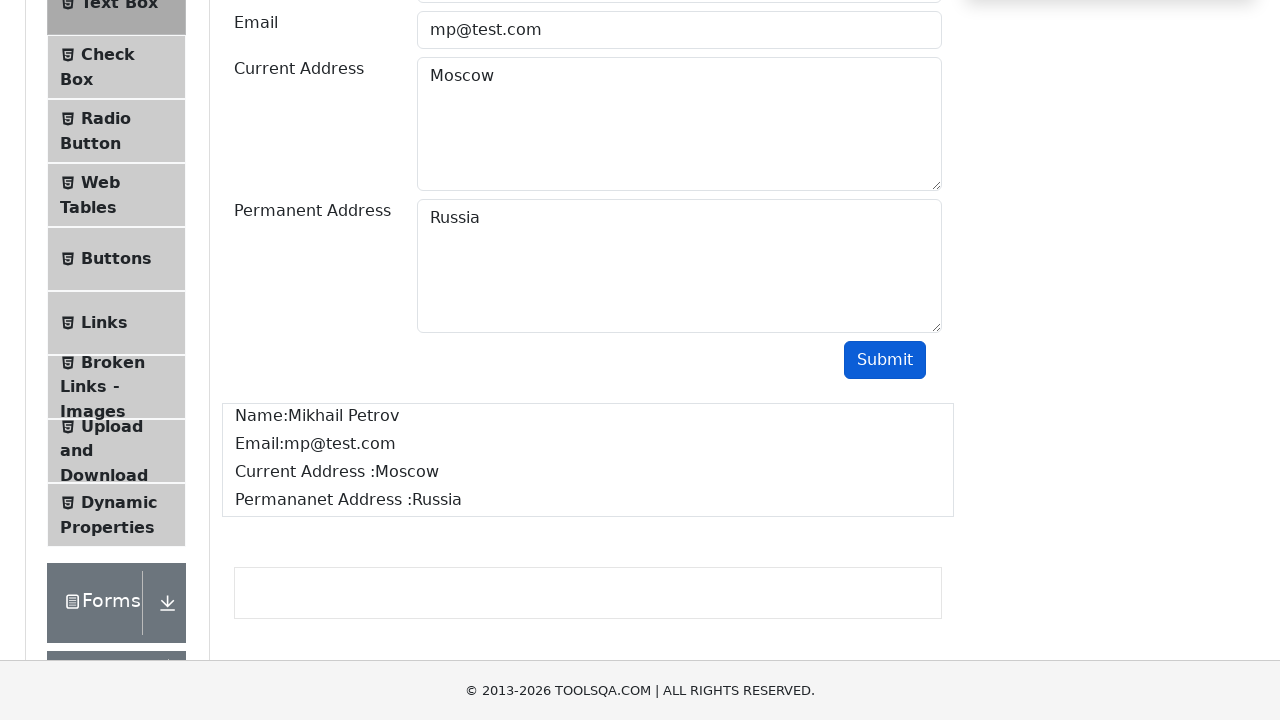